Tests prompt alert handling by clicking a button to trigger a prompt dialog, entering text, and accepting it

Starting URL: https://www.hyrtutorials.com/p/alertsdemo.html

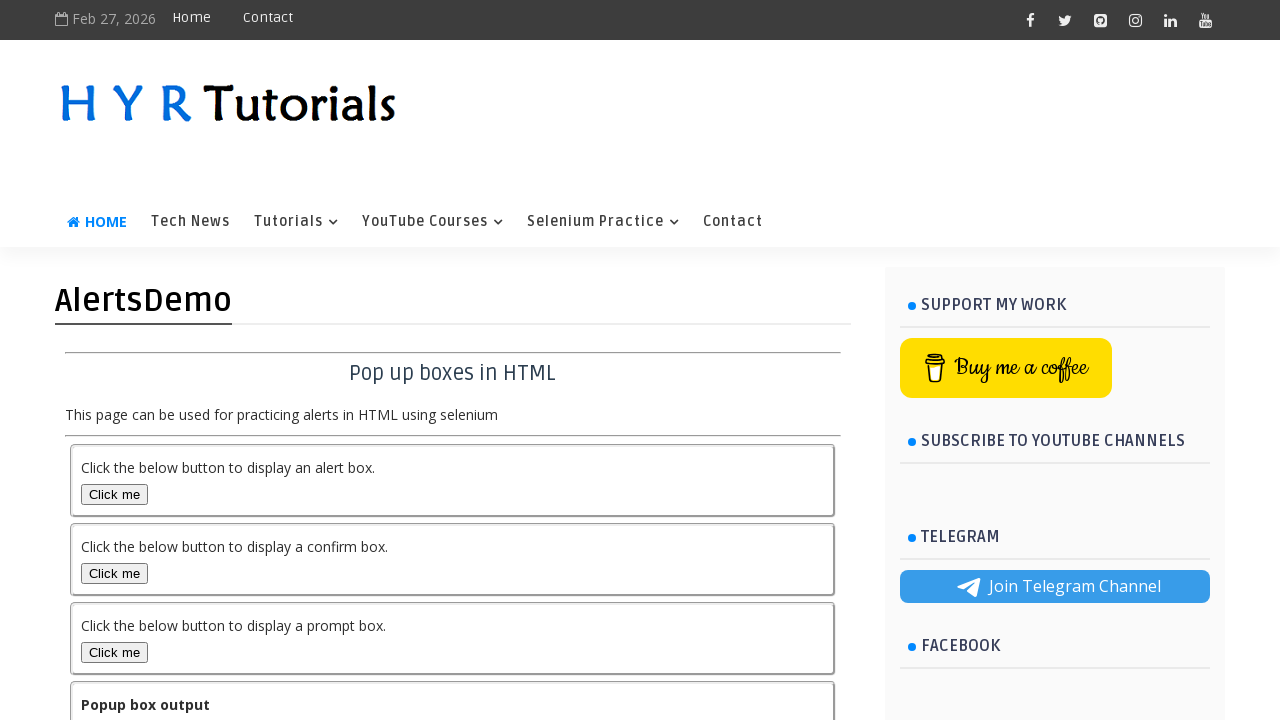

Set up dialog handler to accept prompt with text 'Hello'
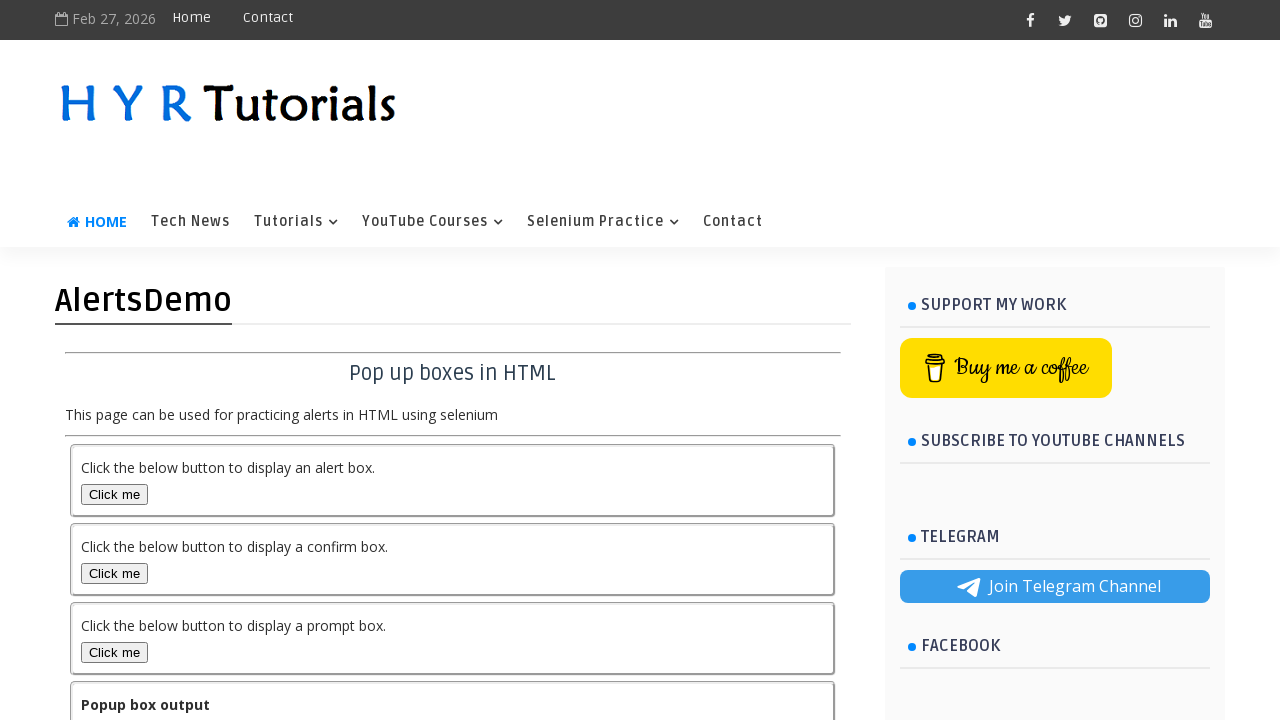

Clicked prompt box button to trigger prompt alert at (114, 652) on #promptBox
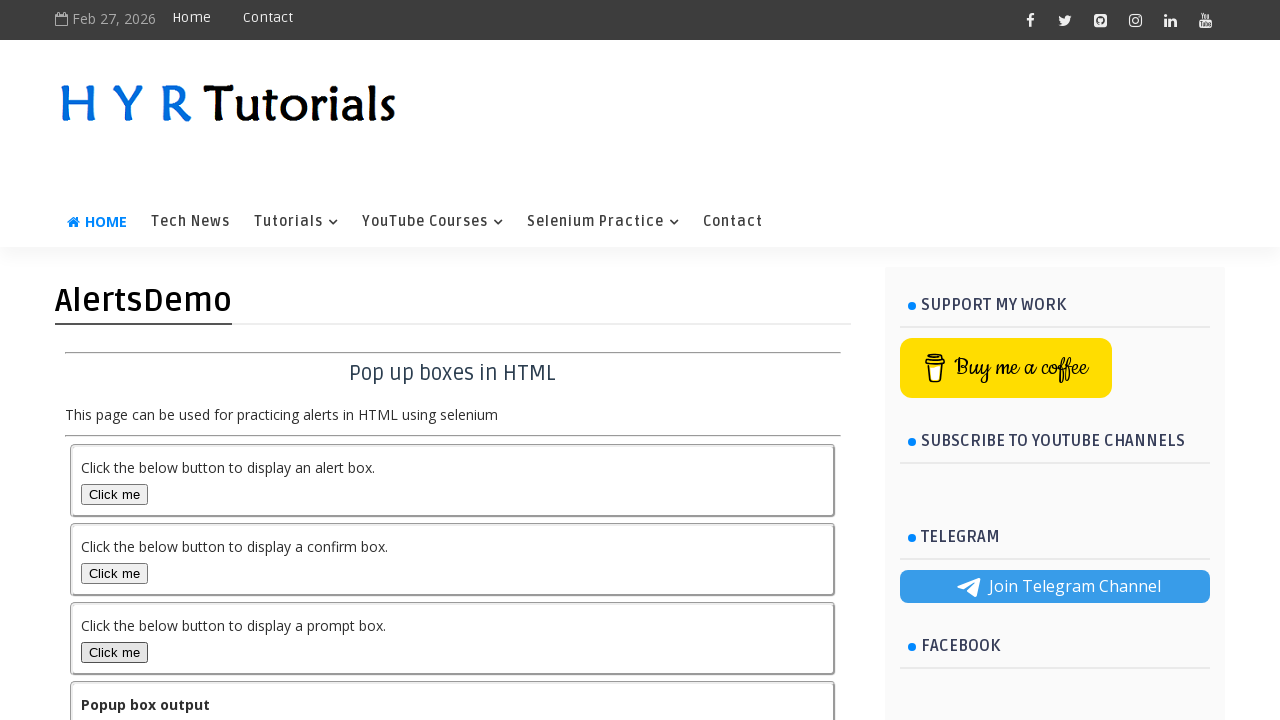

Prompt alert was handled and output element loaded
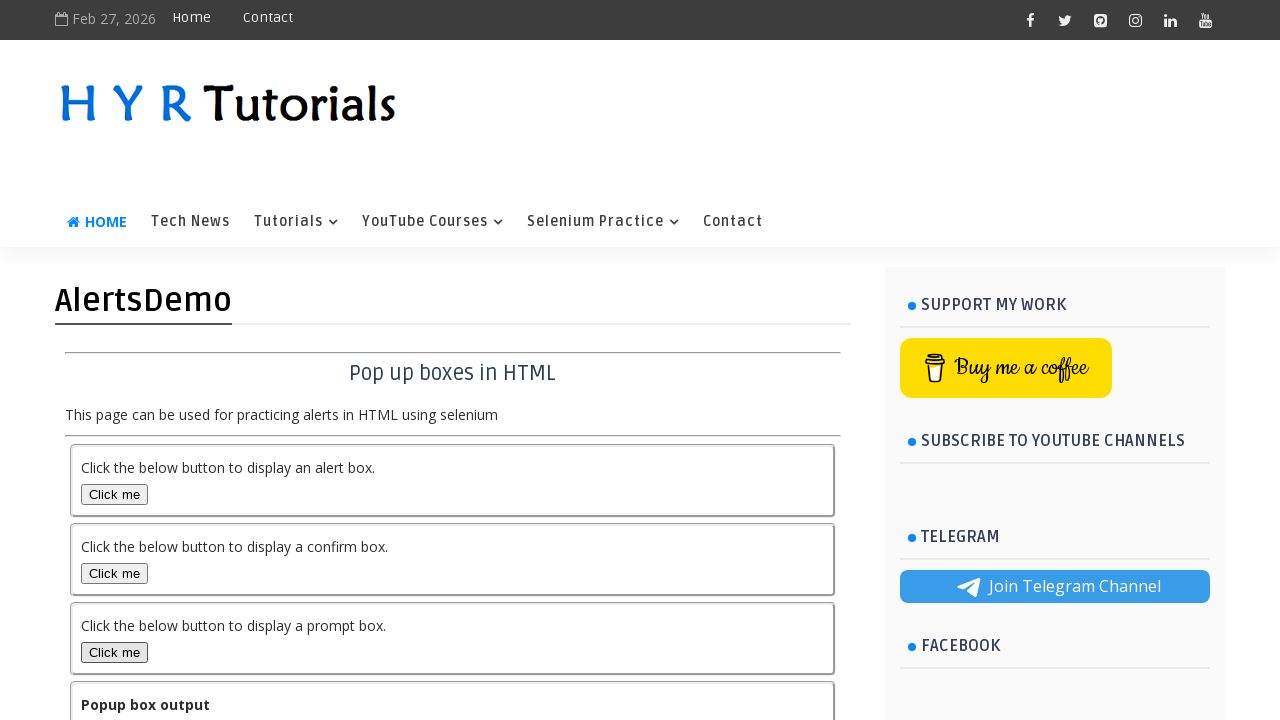

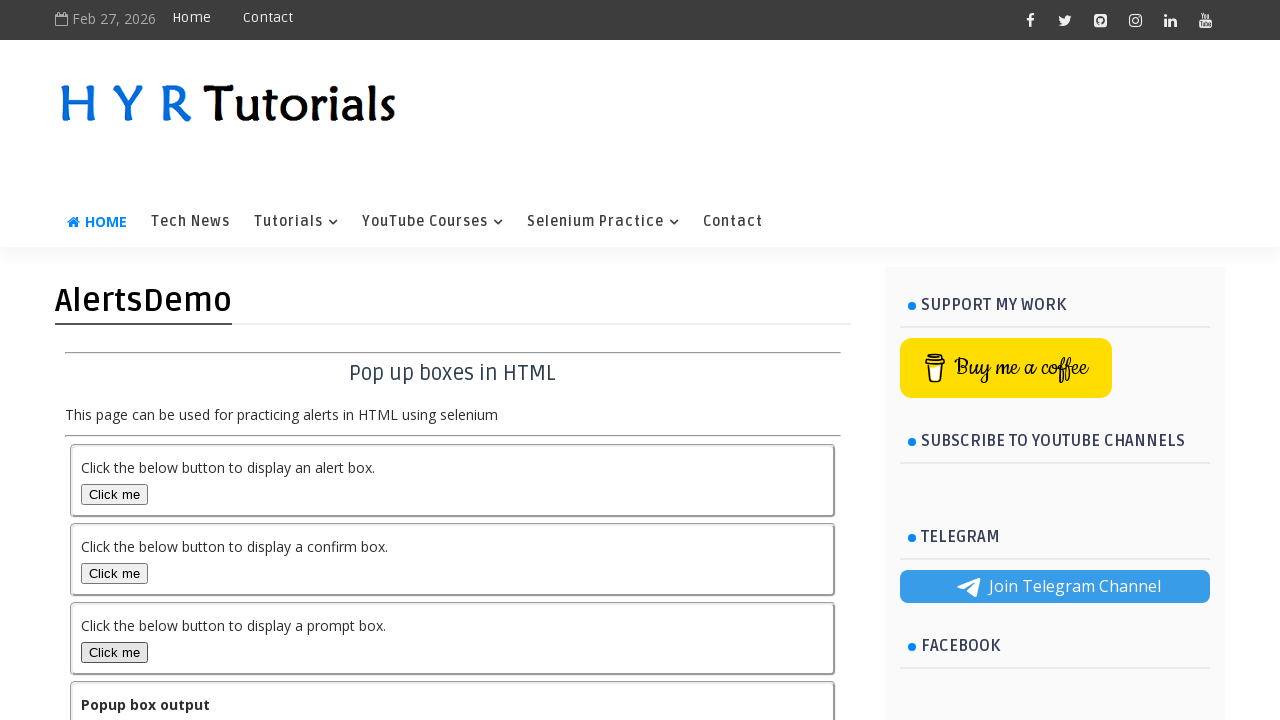